Tests dropdown selection functionality by navigating to dropdown page and selecting Option 1

Starting URL: https://the-internet.herokuapp.com/

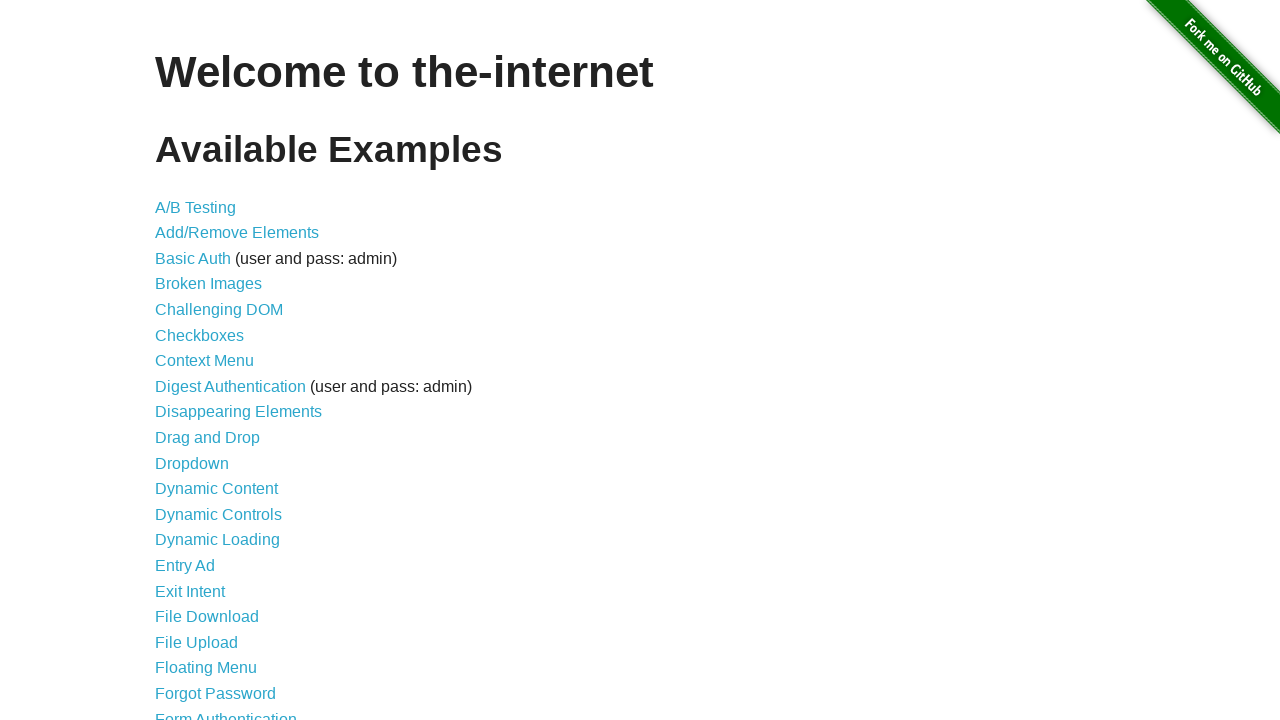

Clicked on Dropdown link to navigate to dropdown page at (192, 463) on a:text('Dropdown')
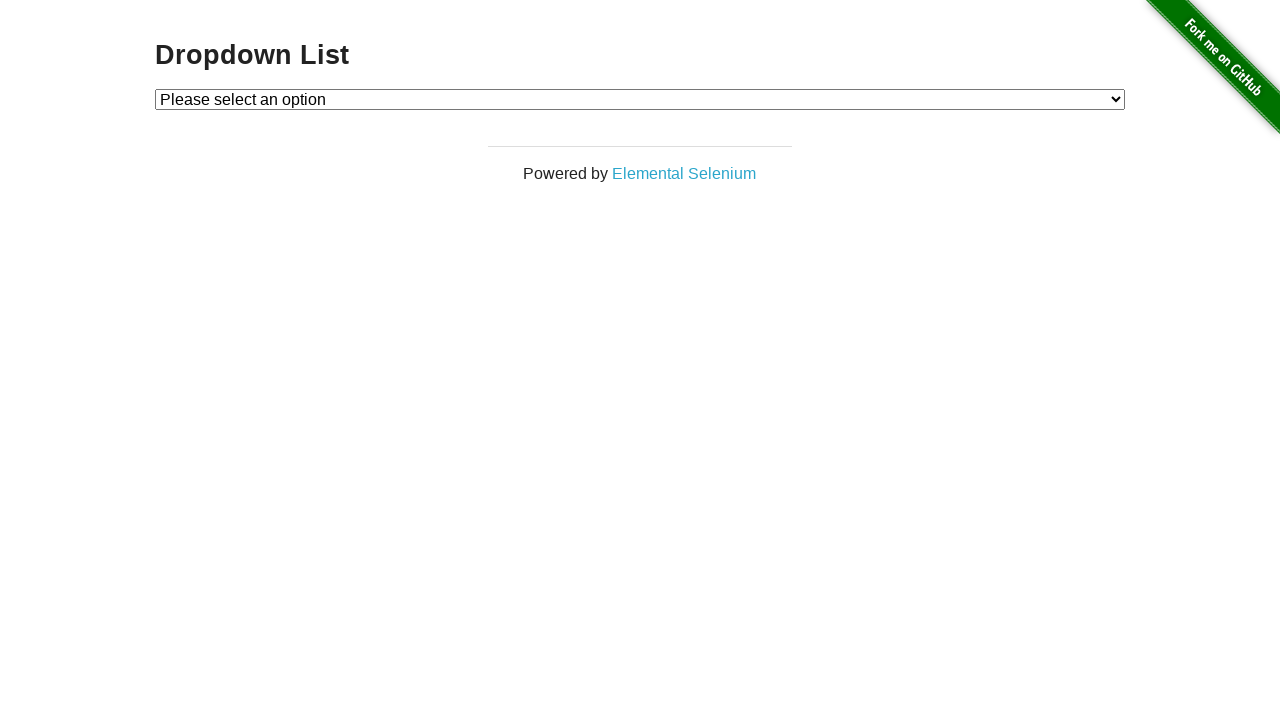

Clicked on dropdown element to open it at (640, 99) on select#dropdown
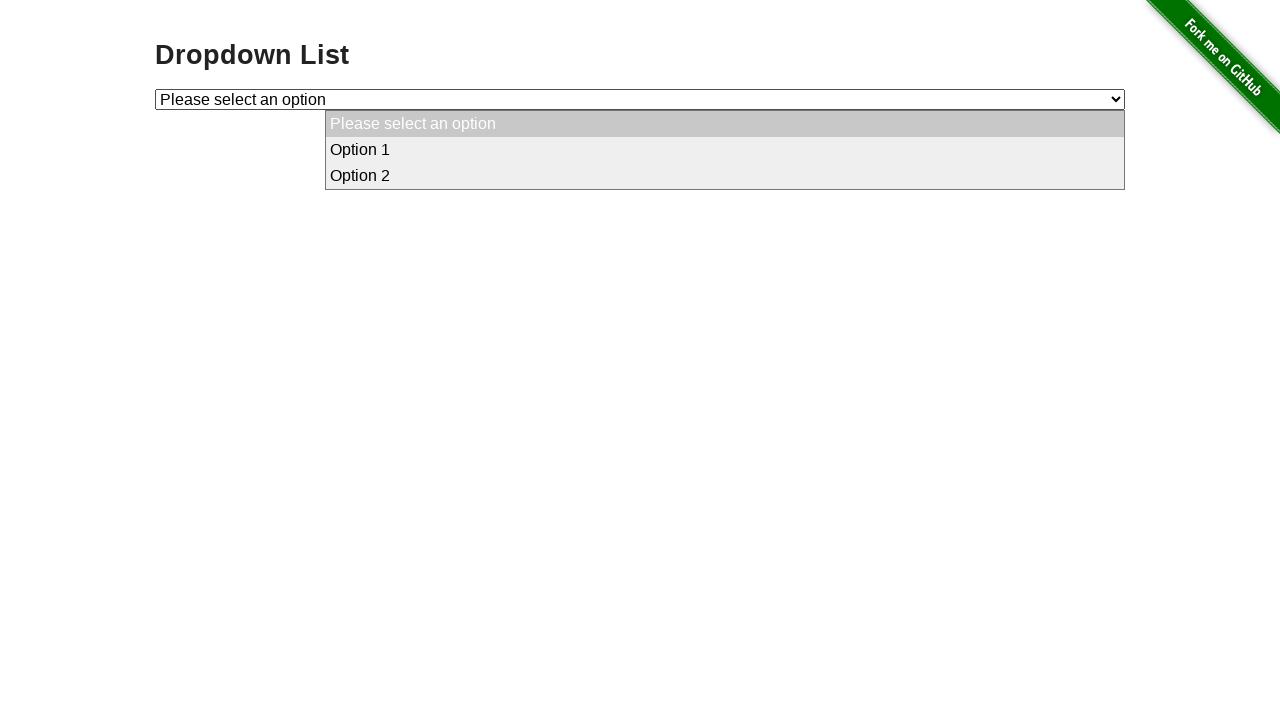

Selected Option 1 from dropdown on select#dropdown
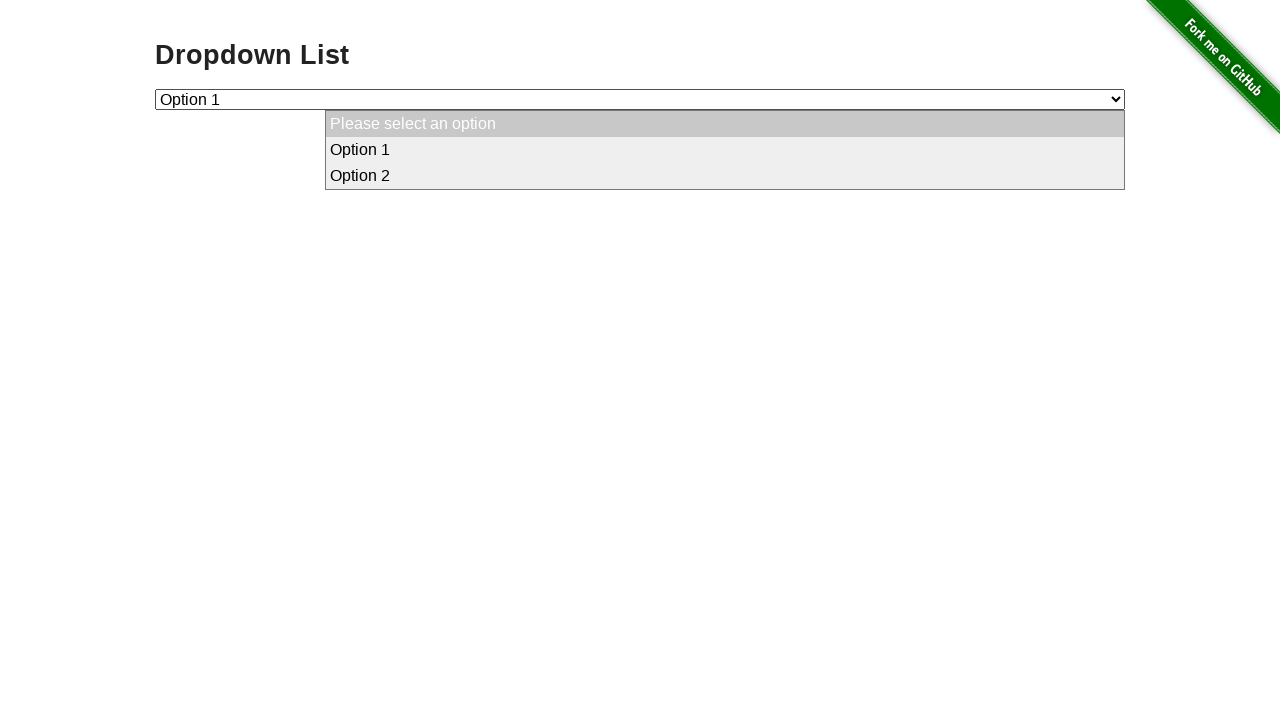

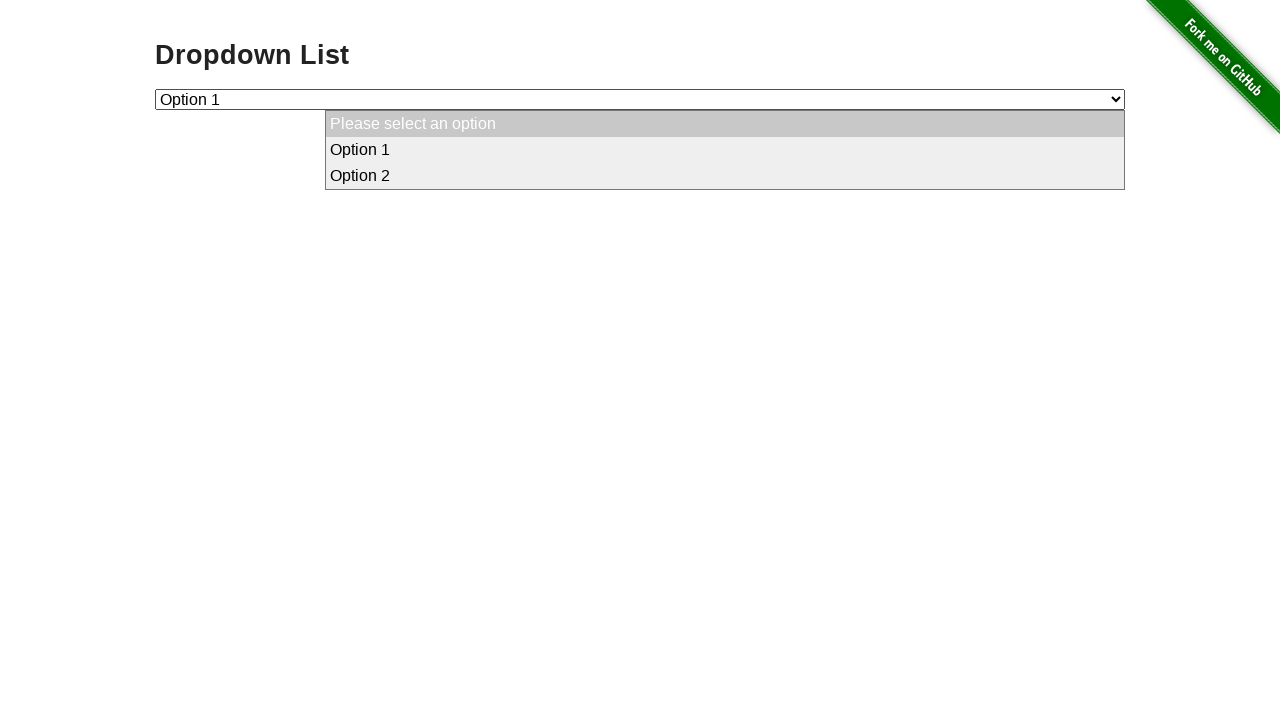